Clicks a link that opens a new window, switches to the new window, verifies its title, then closes both windows.

Starting URL: https://the-internet.herokuapp.com/windows

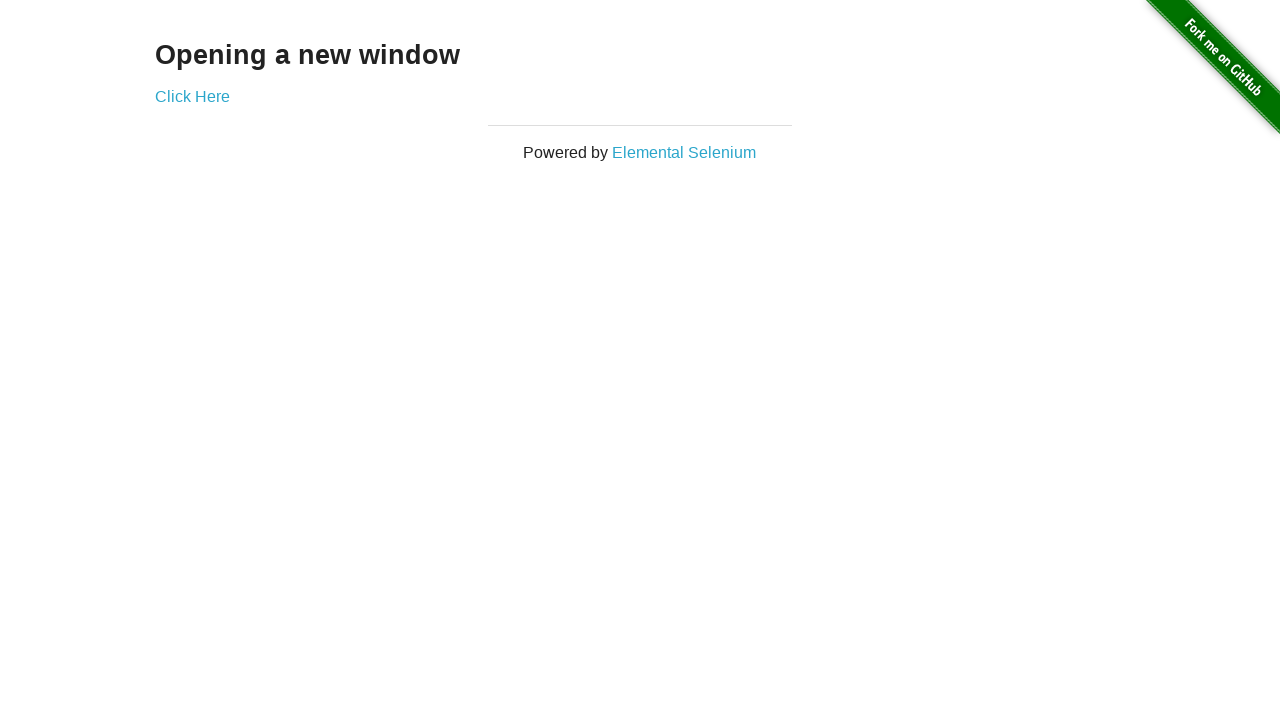

Navigated to the Windows page
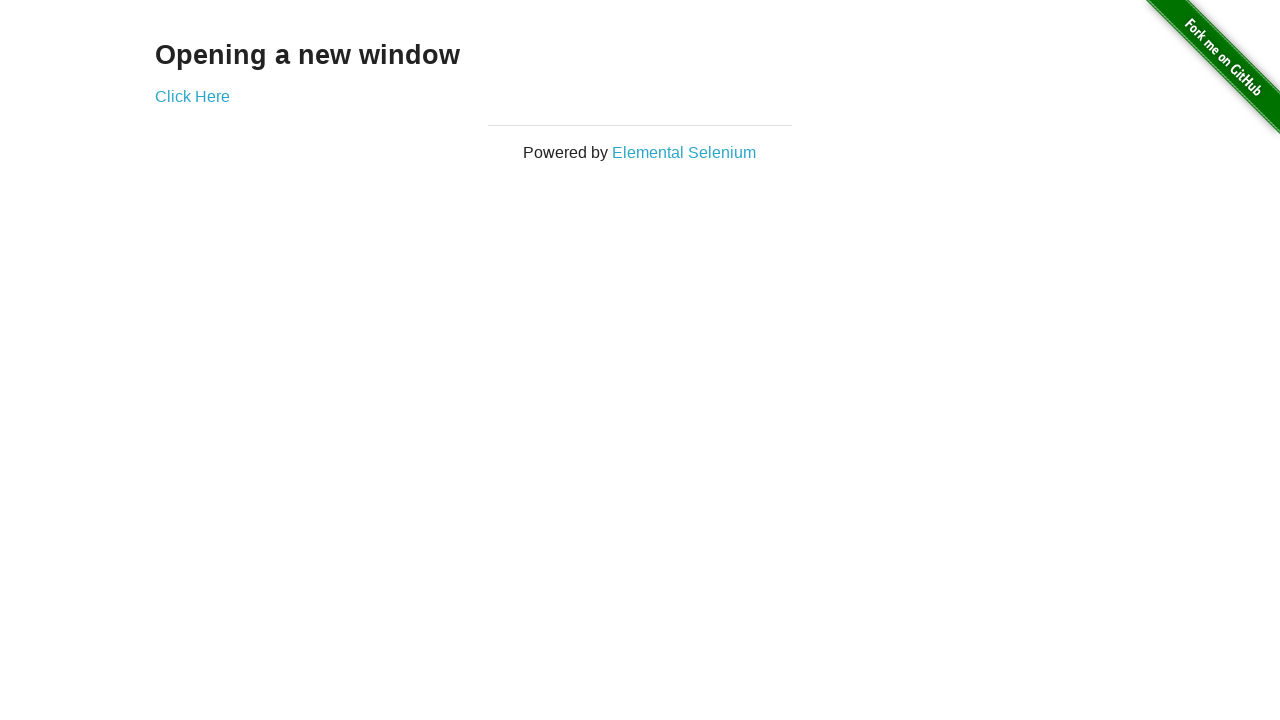

Clicked link to open new window at (192, 96) on xpath=//a[text()='Click Here']
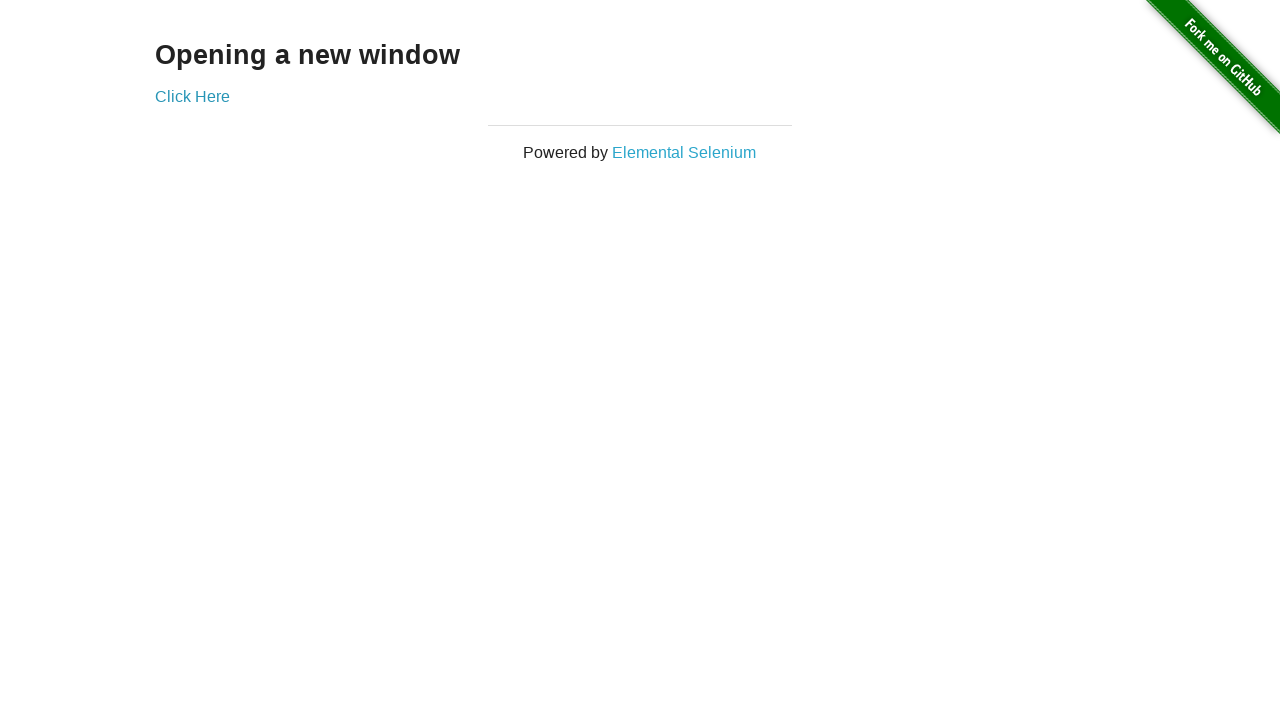

New window opened and captured
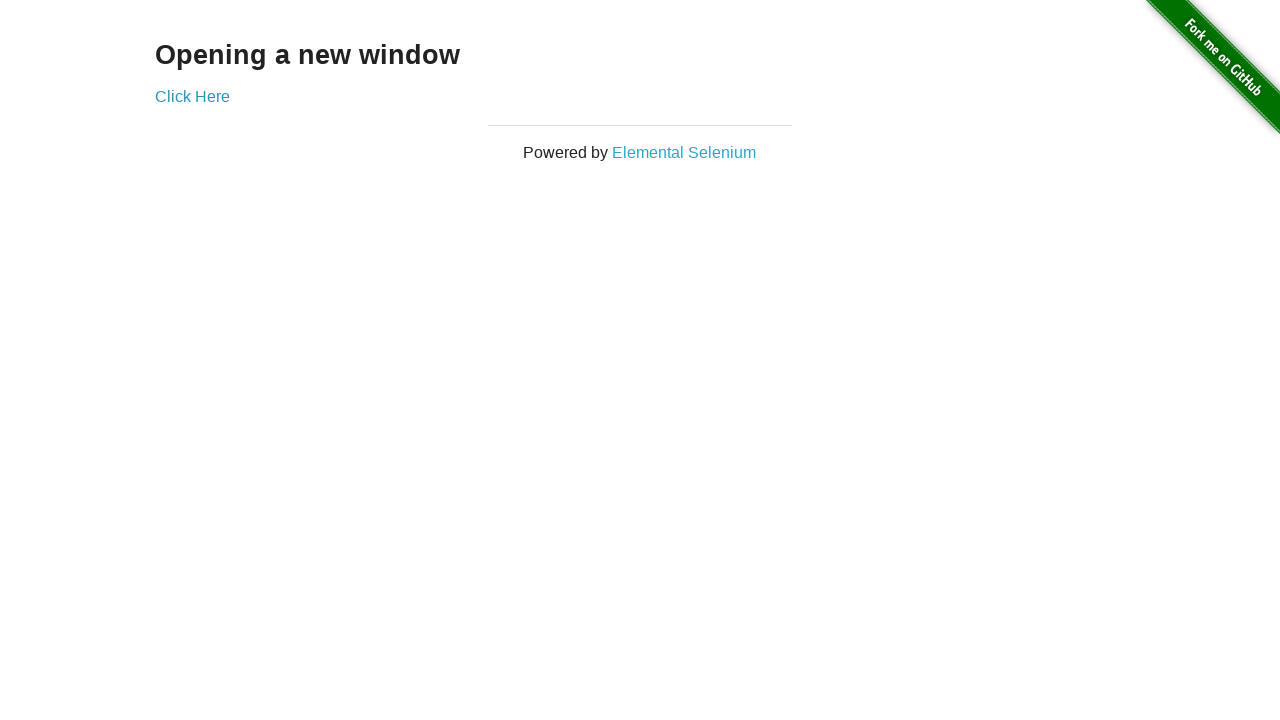

New window DOM content loaded
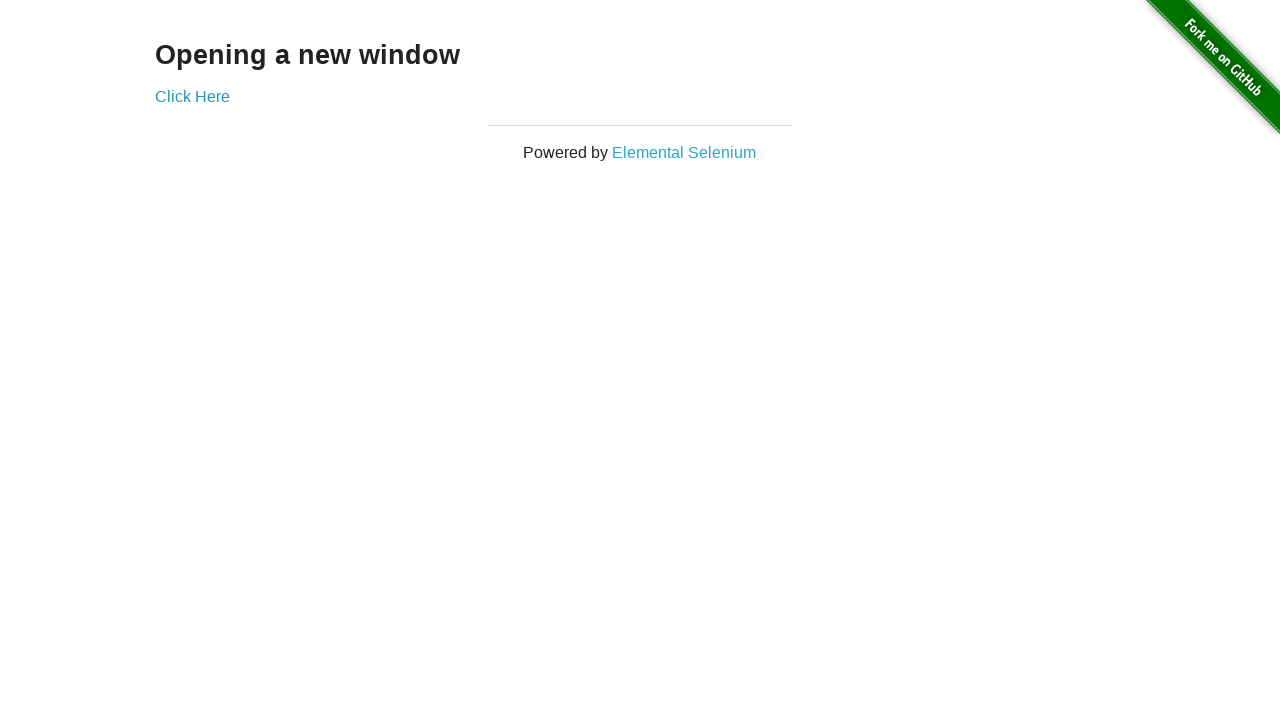

Verified new window title is 'New Window'
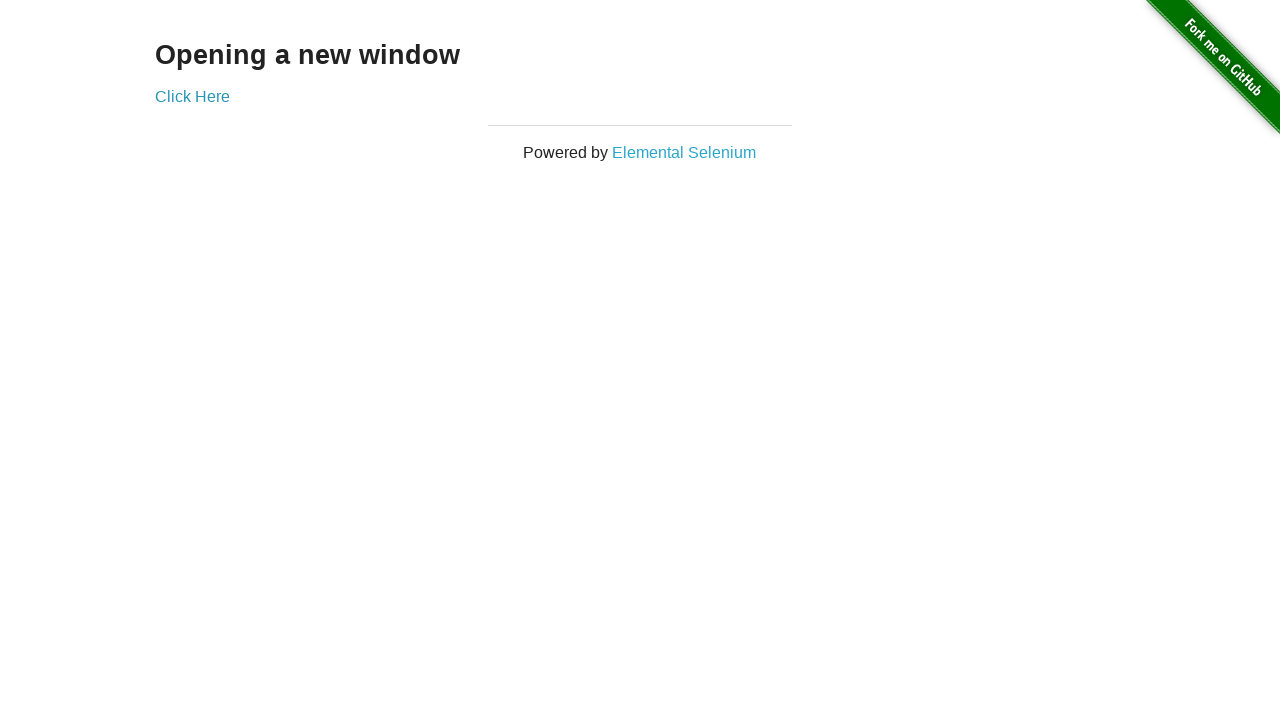

Closed the new window
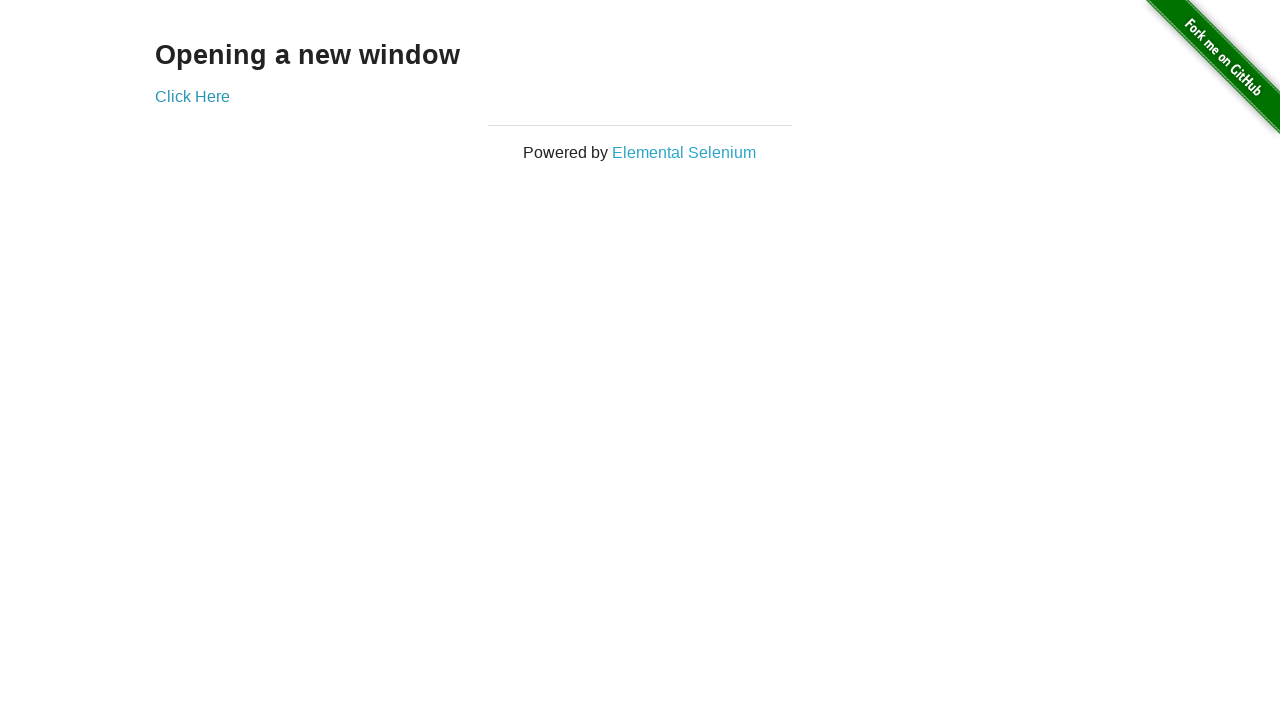

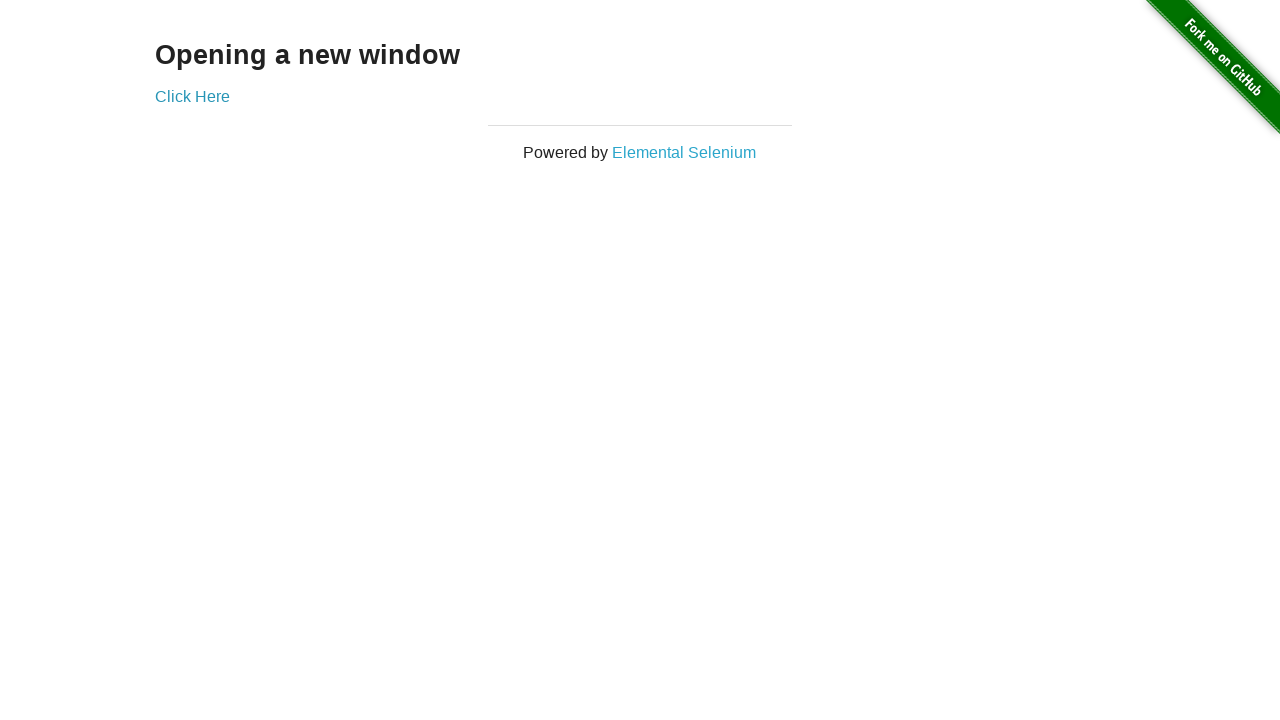